Tests working with multiple windows by clicking a link that opens a new window, then switching between the original and new window and verifying the correct window is in focus by checking the page title.

Starting URL: http://the-internet.herokuapp.com/windows

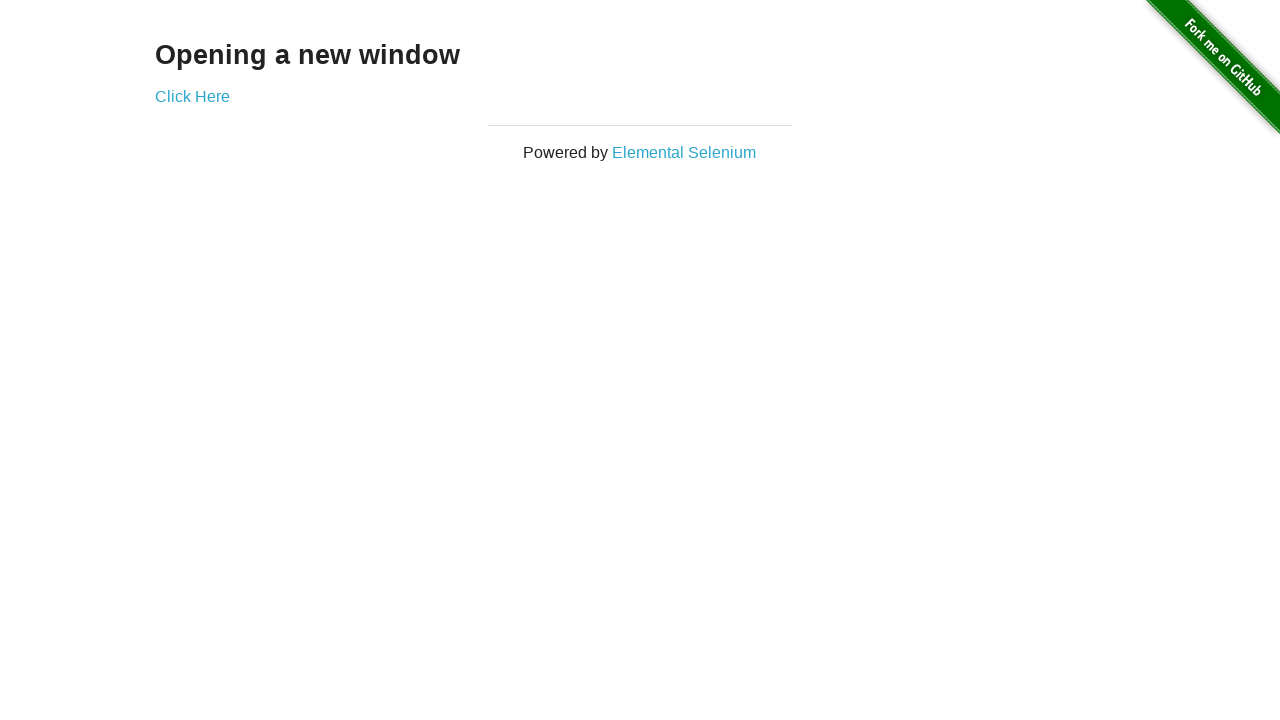

Clicked link to open new window at (192, 96) on .example a
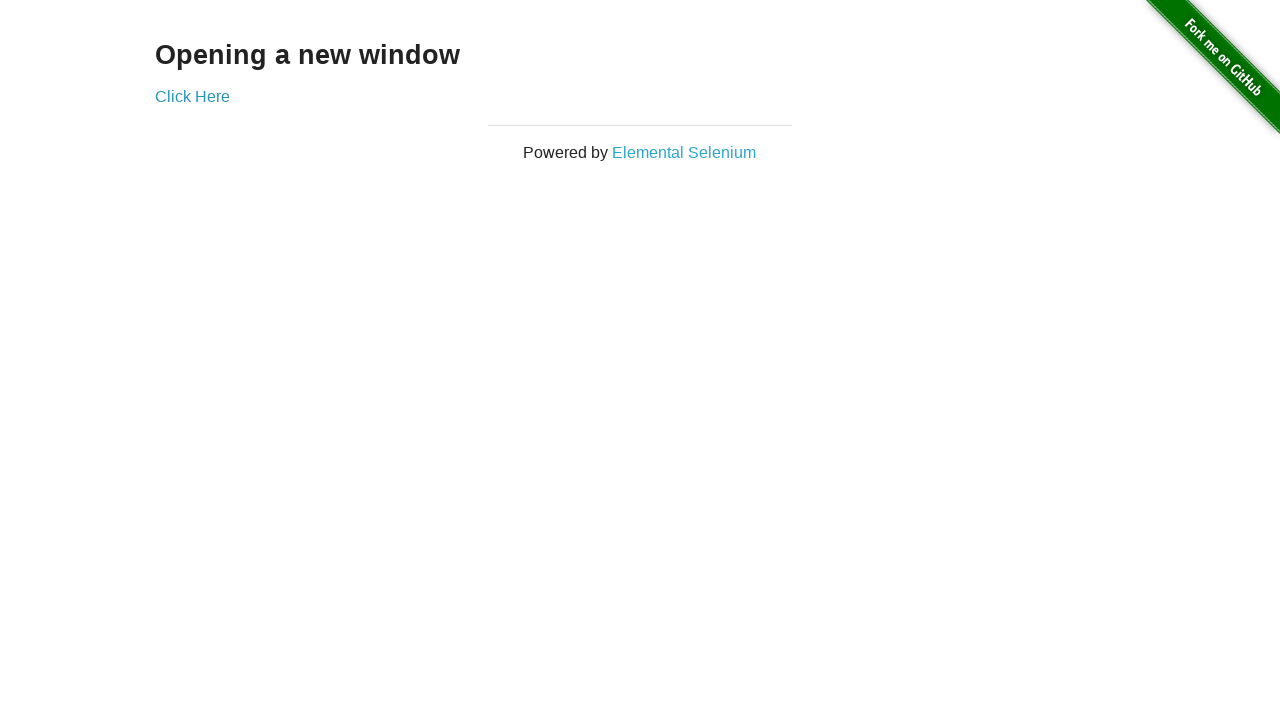

Waited for new window to open
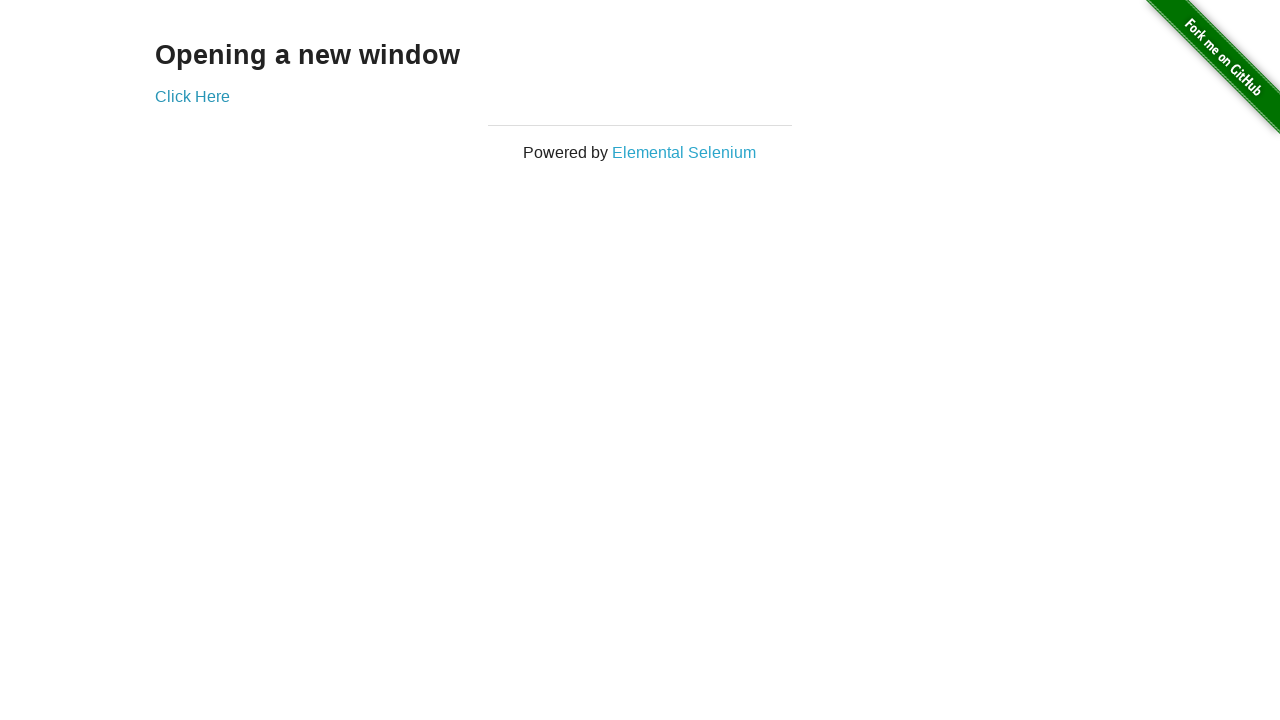

Retrieved all open pages from context
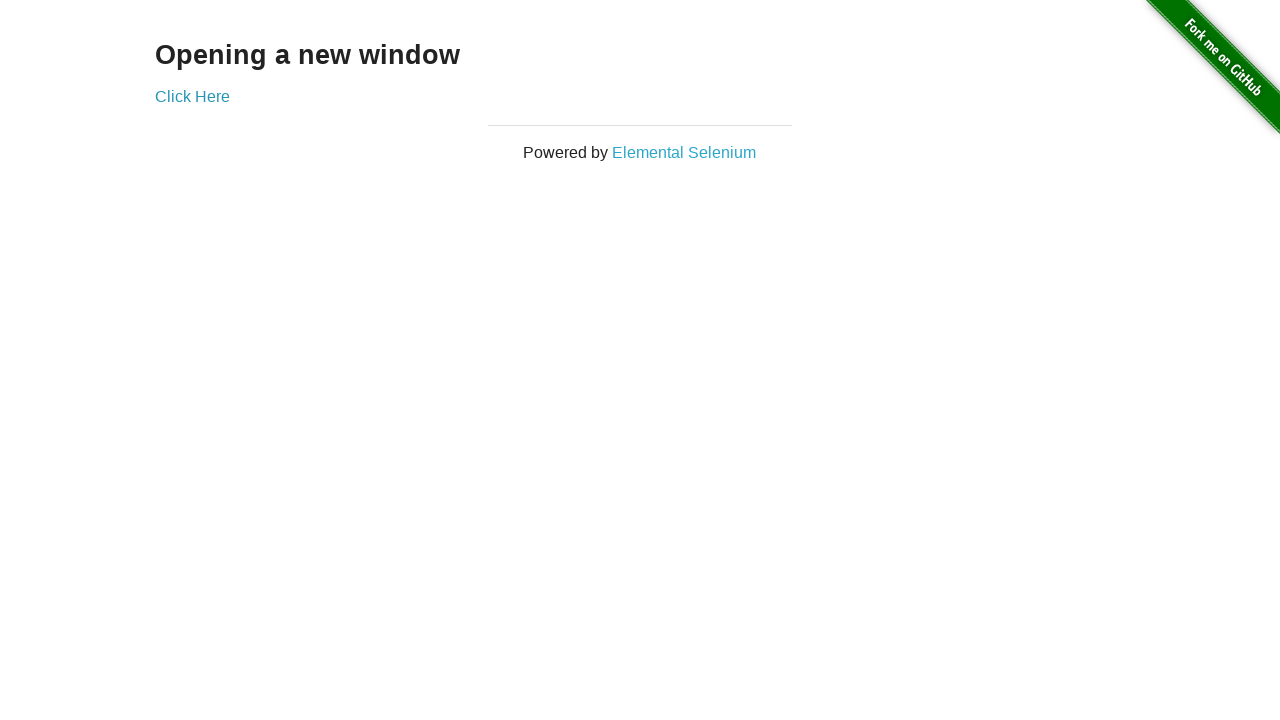

Selected first window
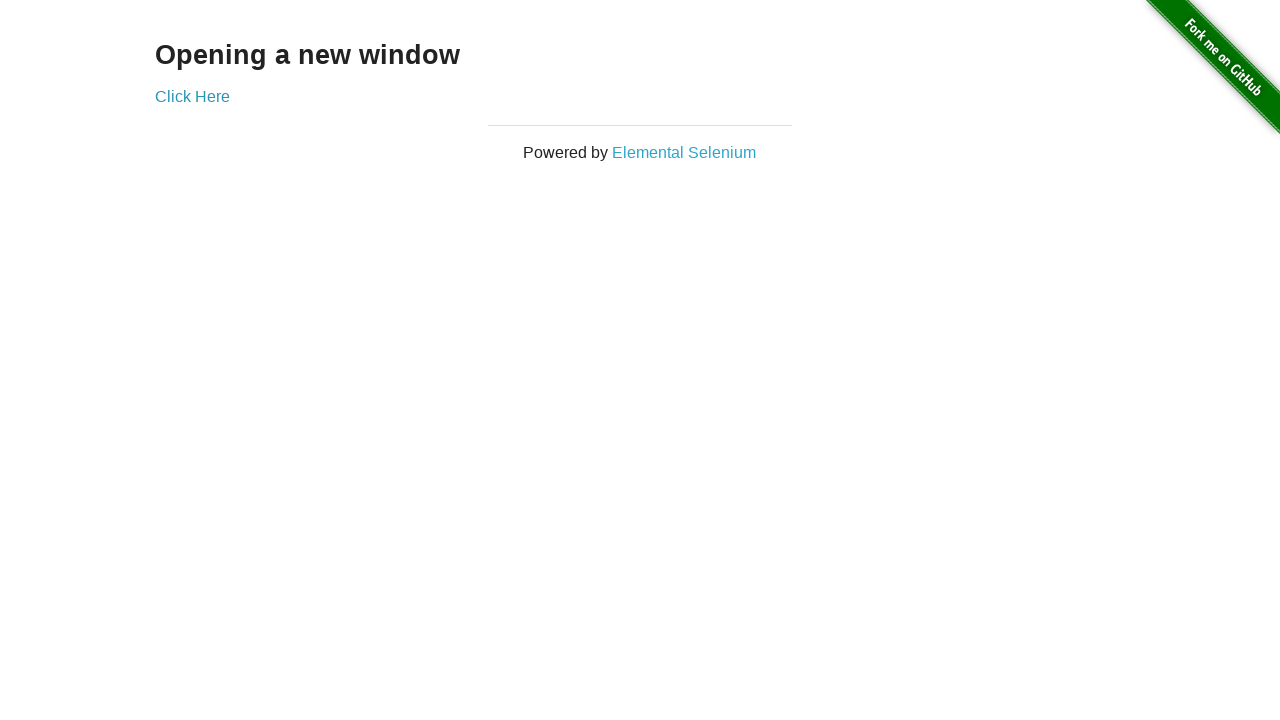

Brought first window to front
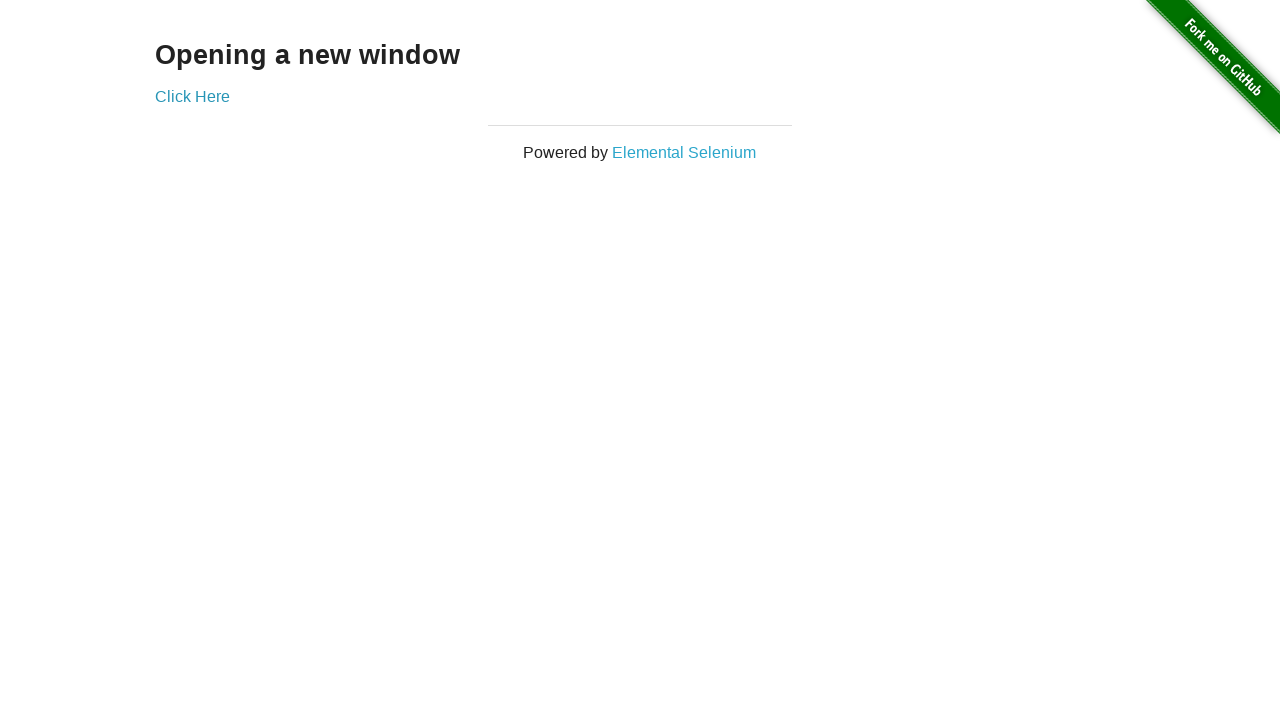

Verified first window title is not 'New Window'
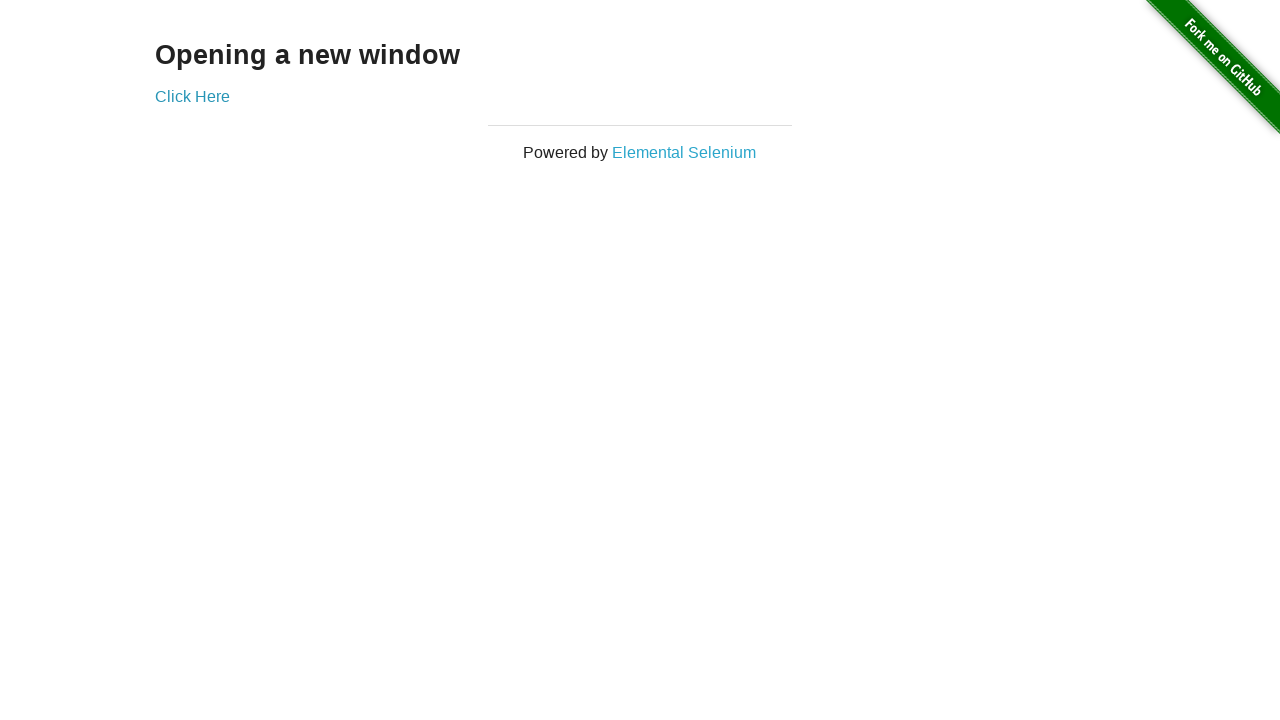

Selected new window
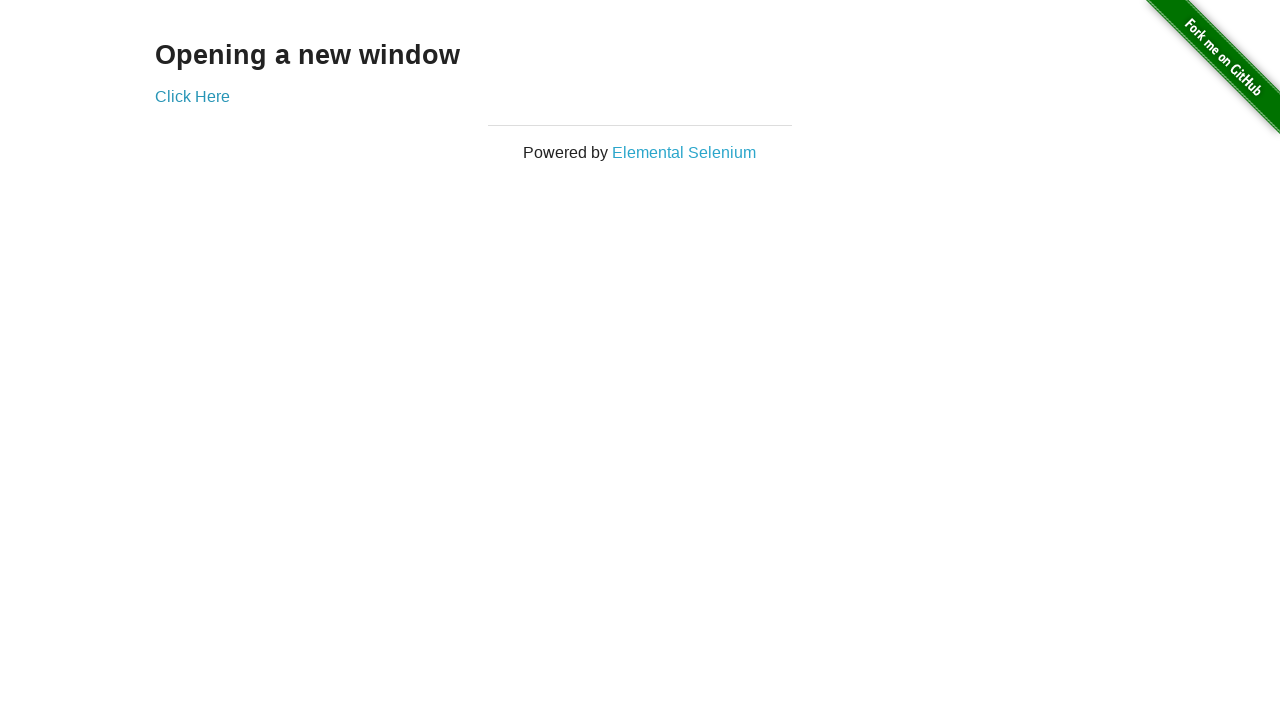

Brought new window to front
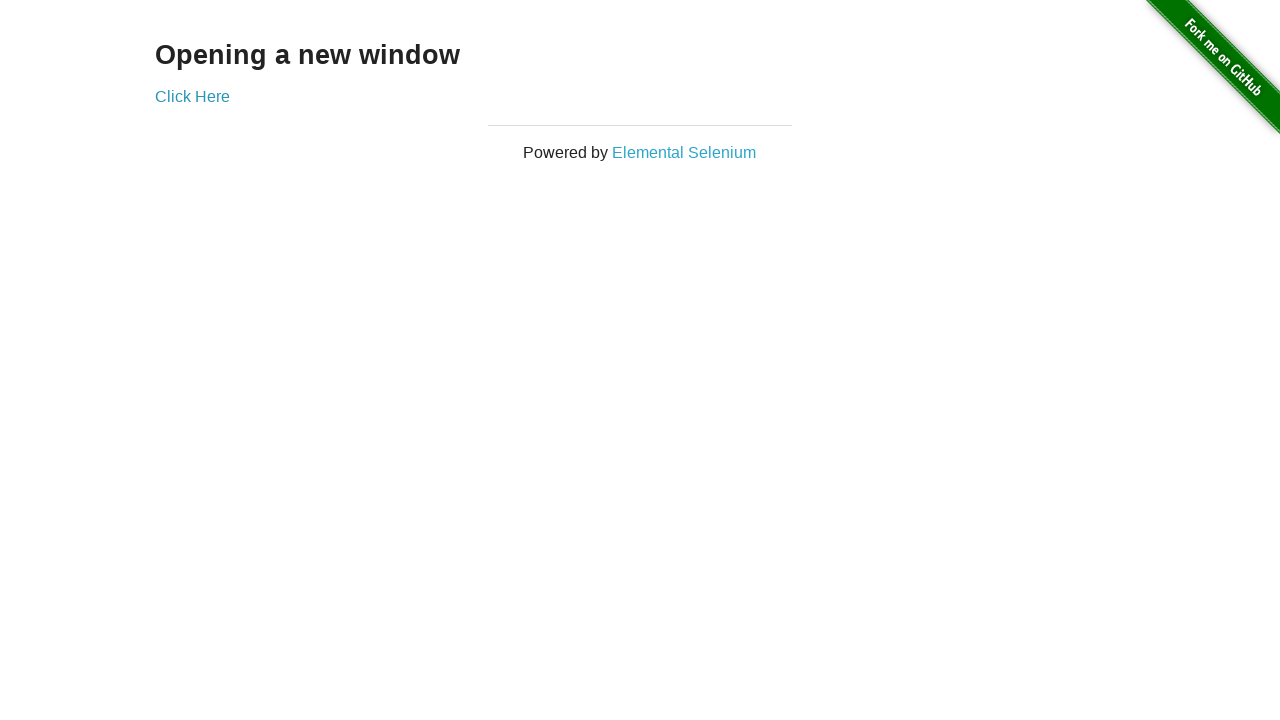

Waited for new window page to load completely
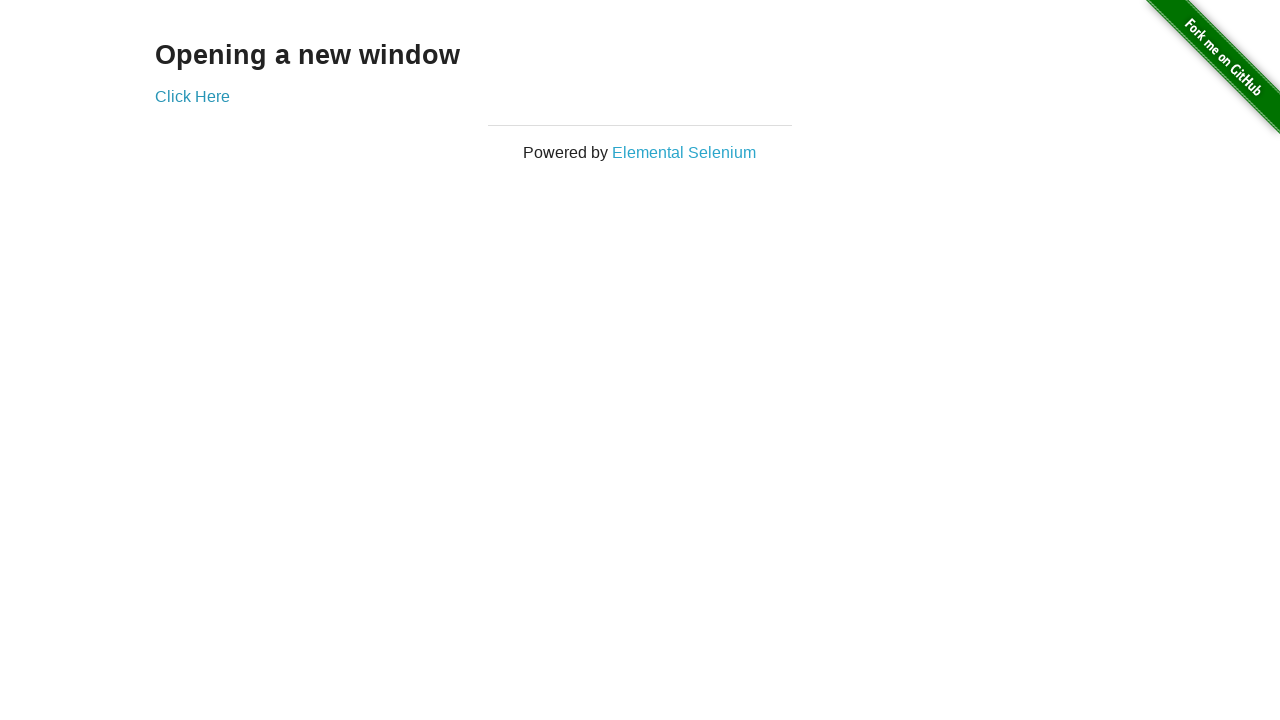

Verified new window title is 'New Window'
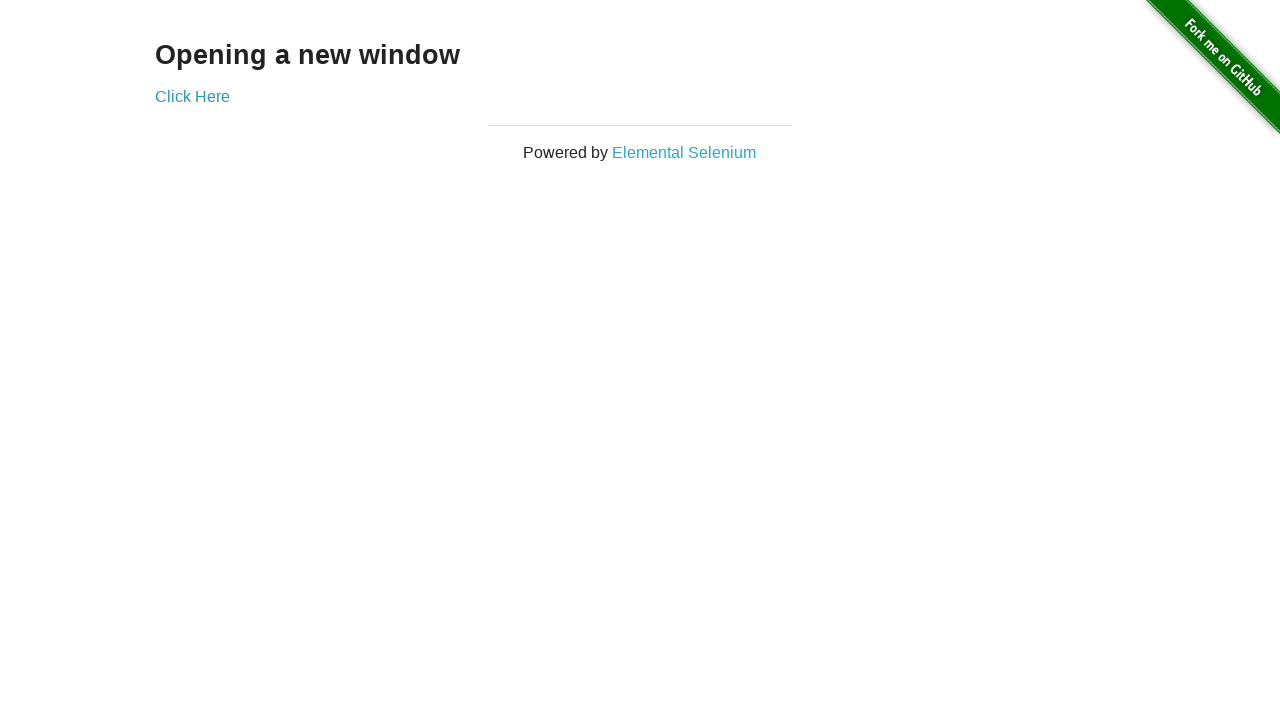

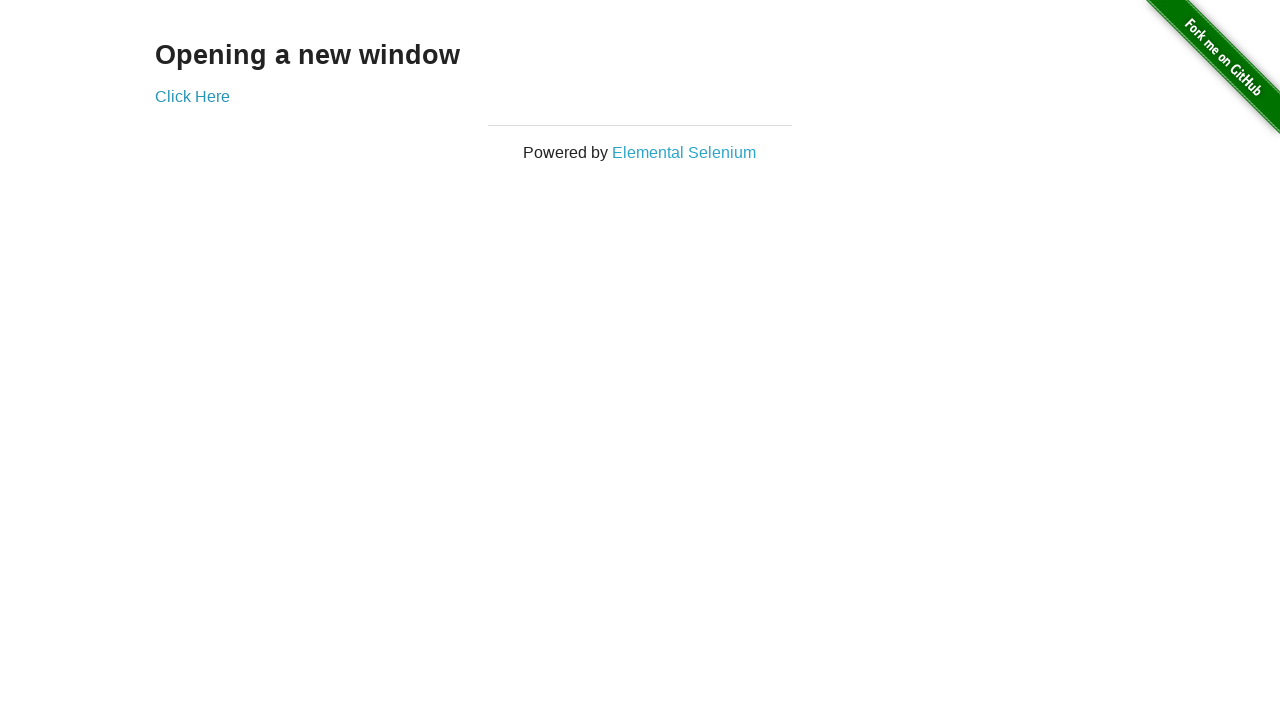